Tests hover functionality by hovering over user avatars and clicking on profile links that appear on hover

Starting URL: http://the-internet.herokuapp.com/hovers

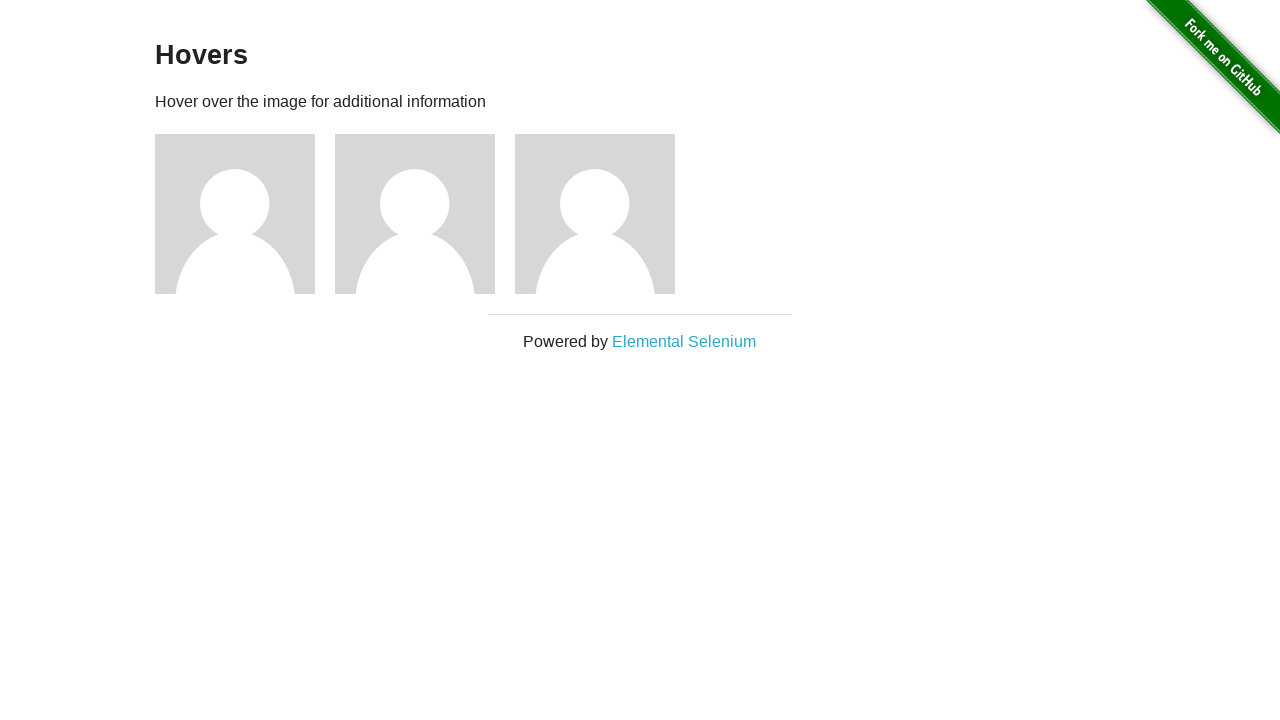

Hovered over first user avatar at (235, 214) on (//*[@src='/img/avatar-blank.jpg'])[1]
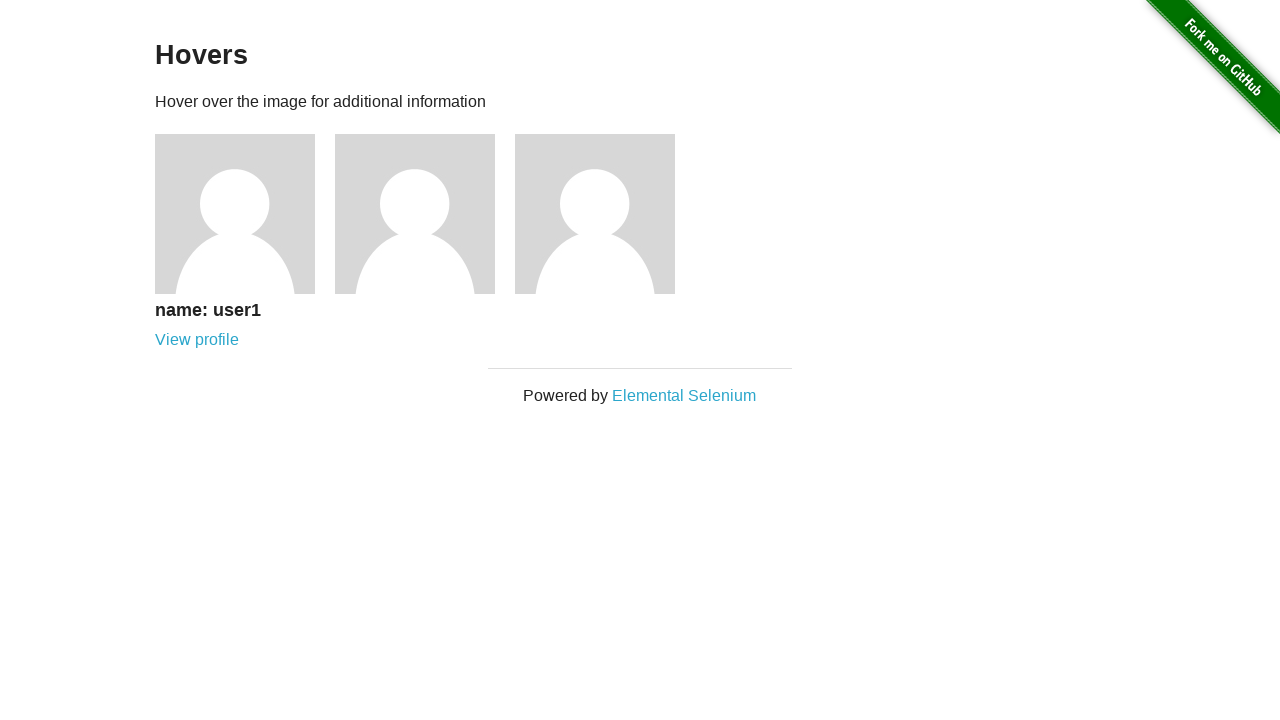

Clicked on profile link for user 1 at (197, 340) on a[href='/users/1']
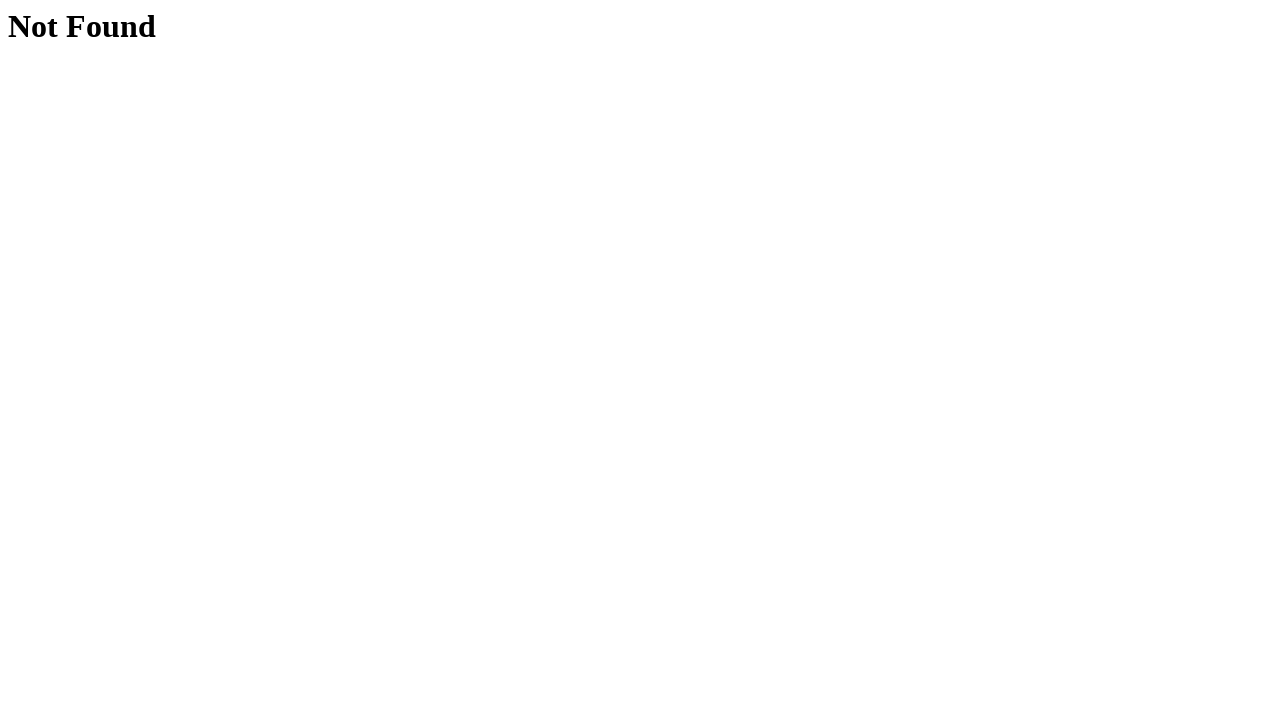

Navigated back to hovers page
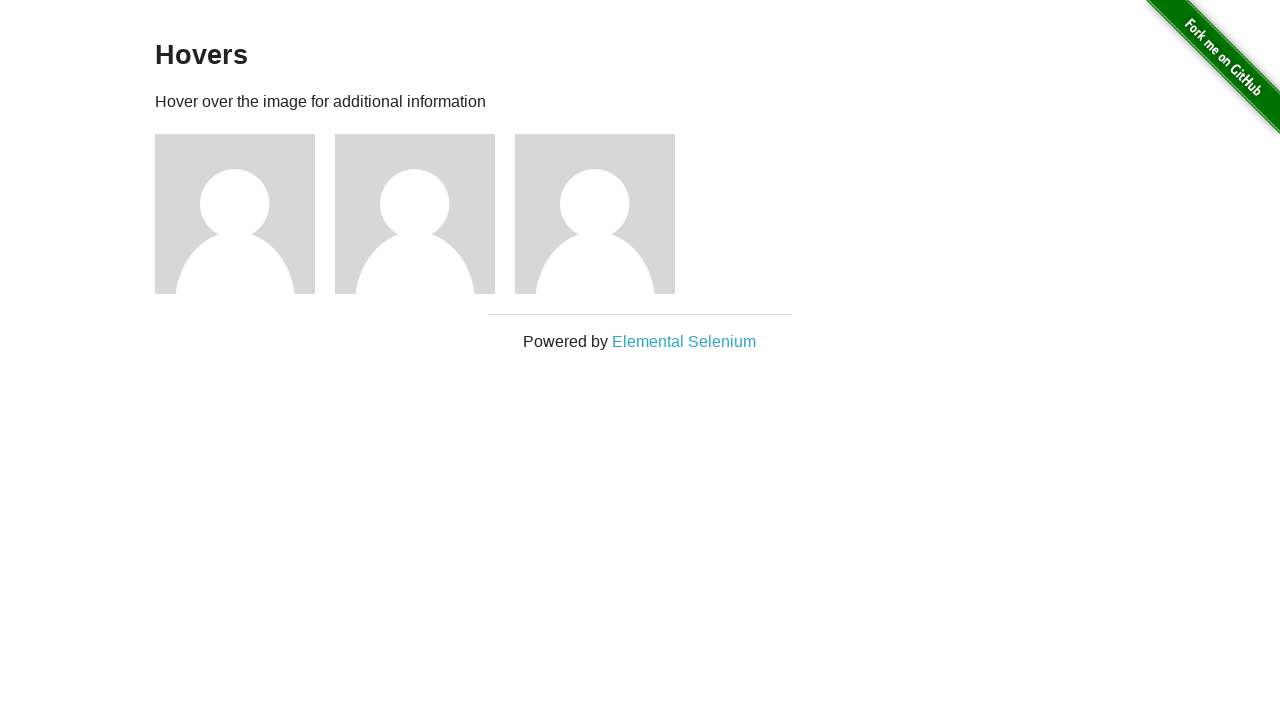

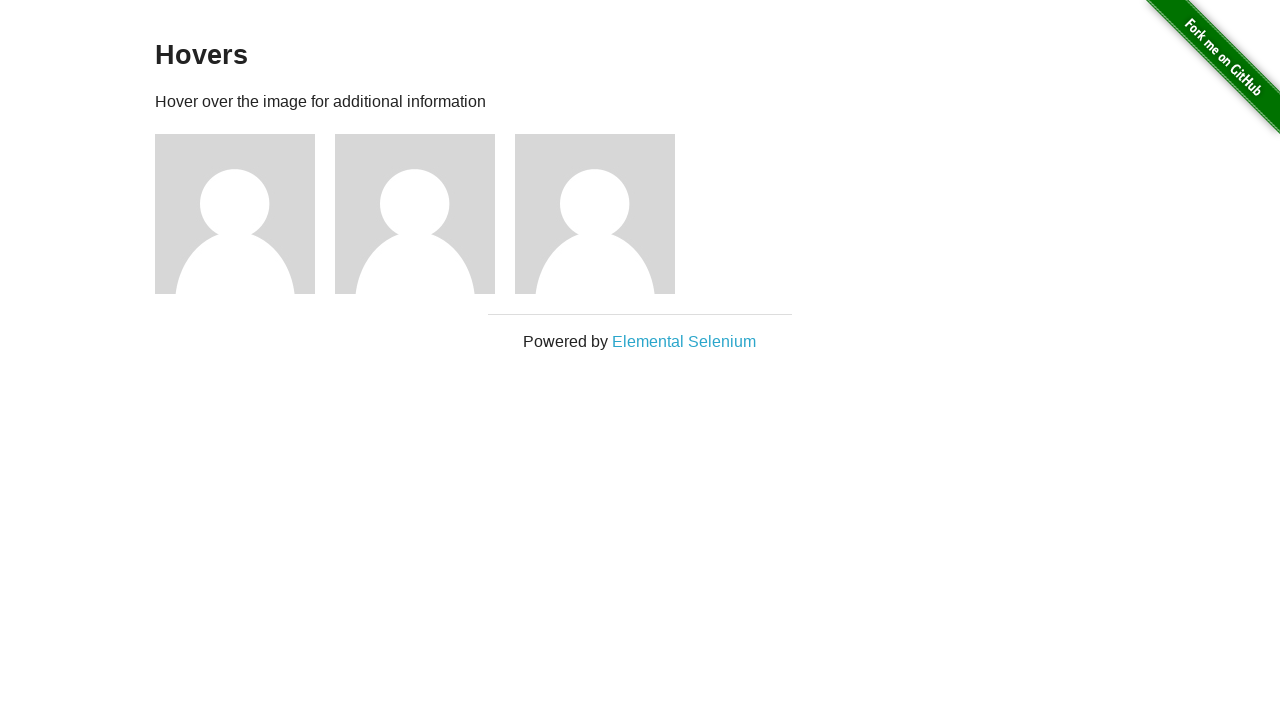